Navigates to the EduNext Technologies School ERP page and verifies the page loads successfully (Firefox variant)

Starting URL: https://edunexttechnologies.com/school-erp.php

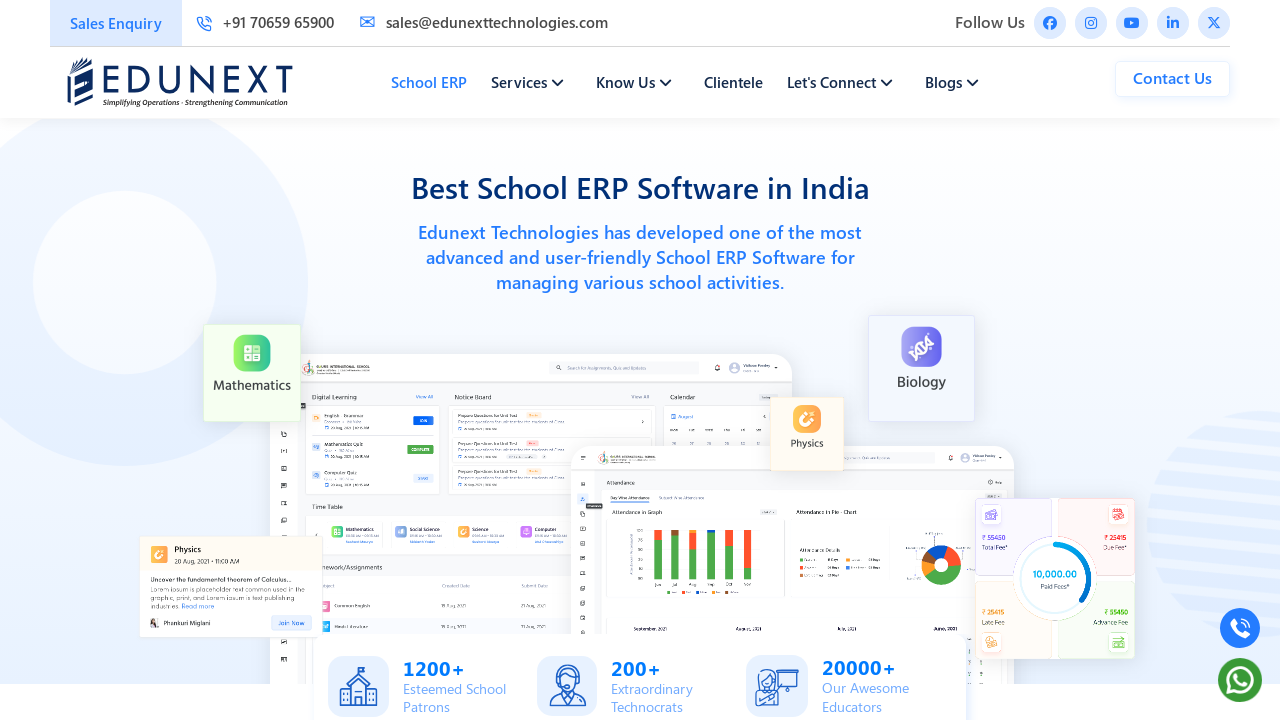

Waited for page to reach domcontentloaded state
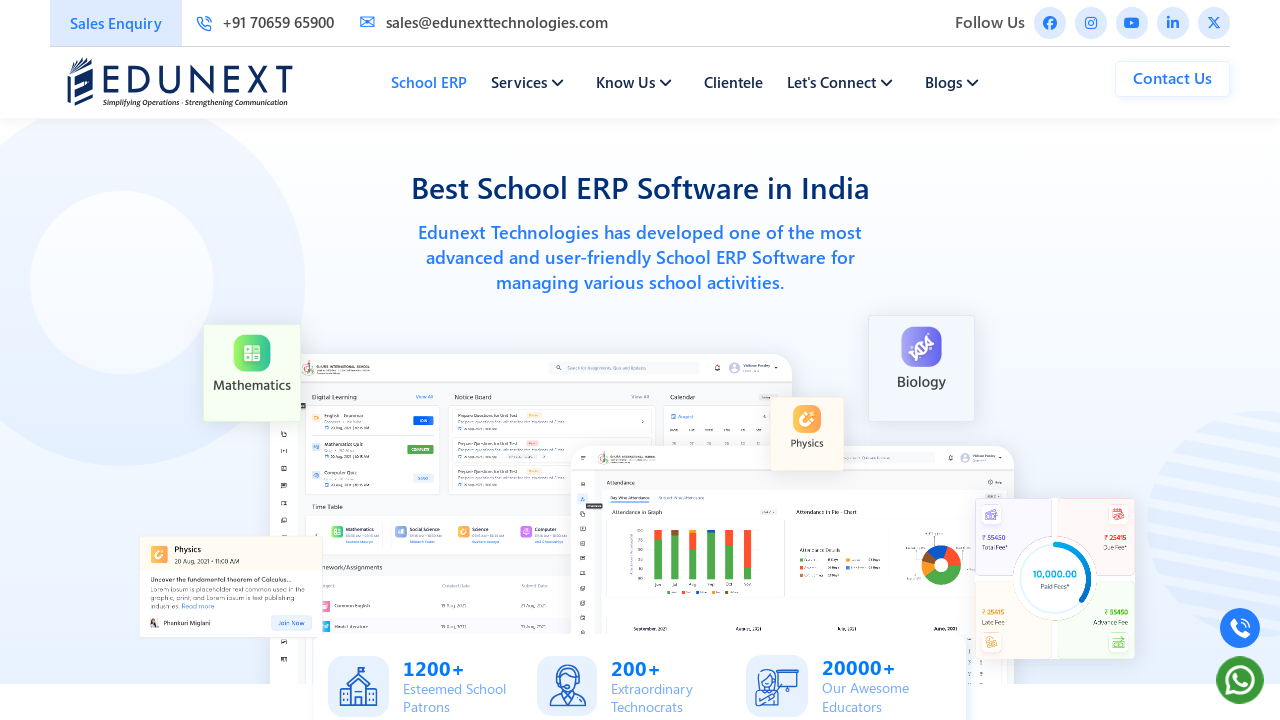

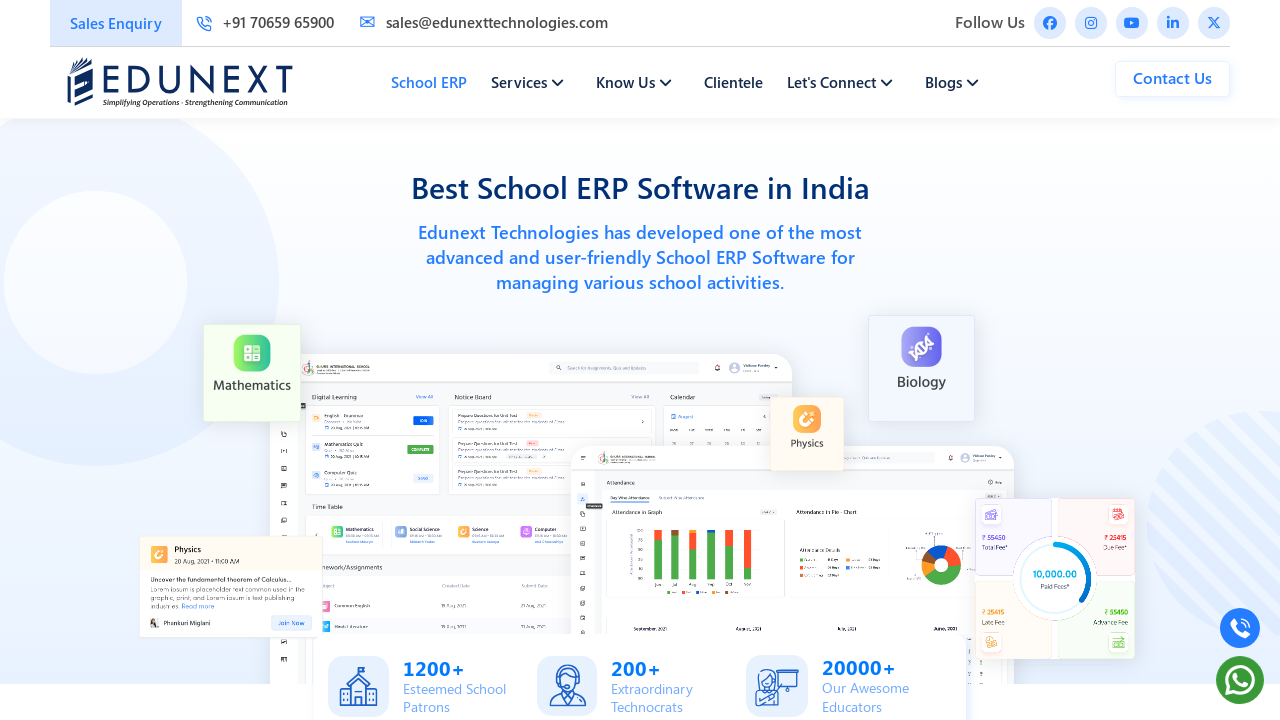